Tests that dropping the small circle outside the big circle shows "Try again!" text

Starting URL: https://loopcamp.vercel.app/drag-and-drop-circles.html

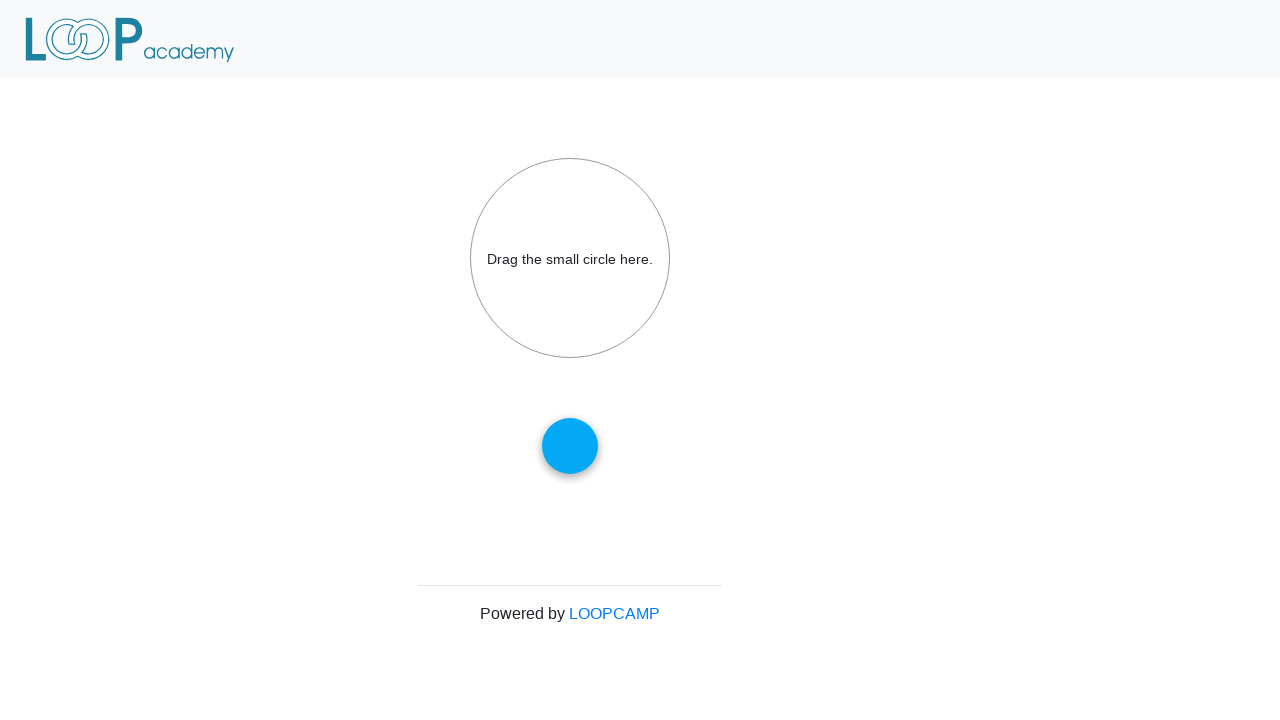

Located small circle element with id 'draggable'
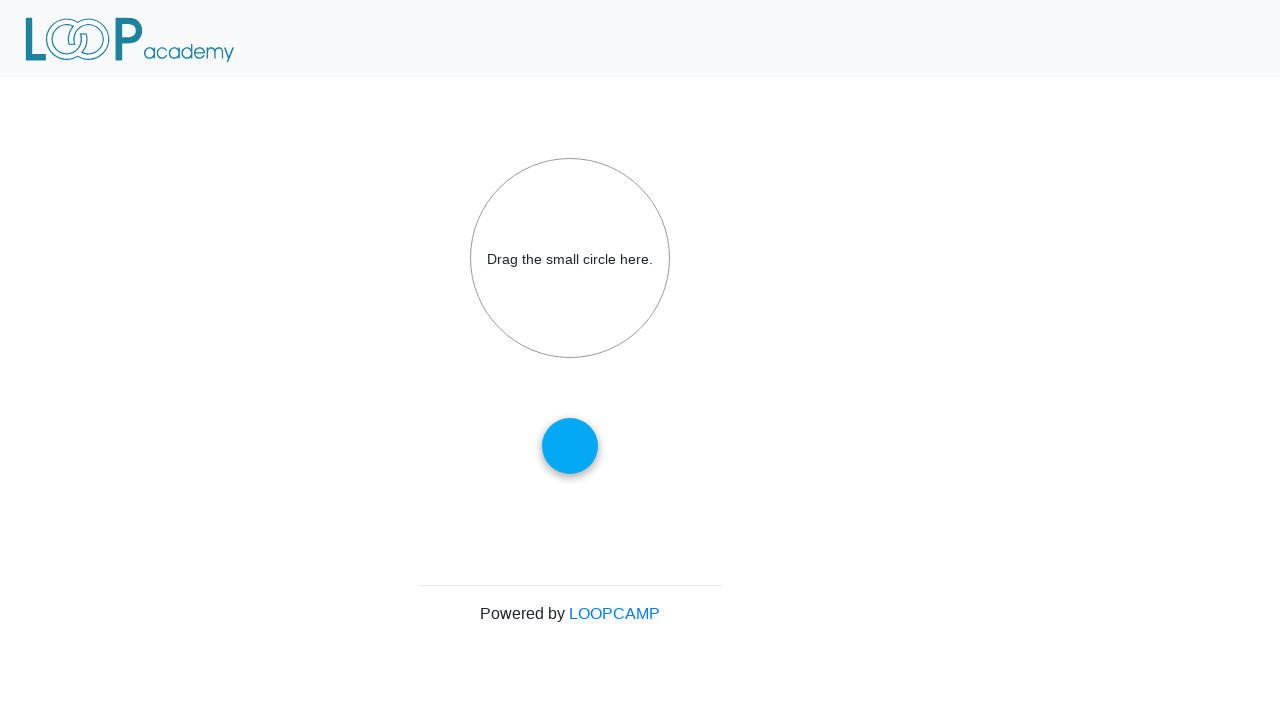

Located big circle element with id 'droptarget'
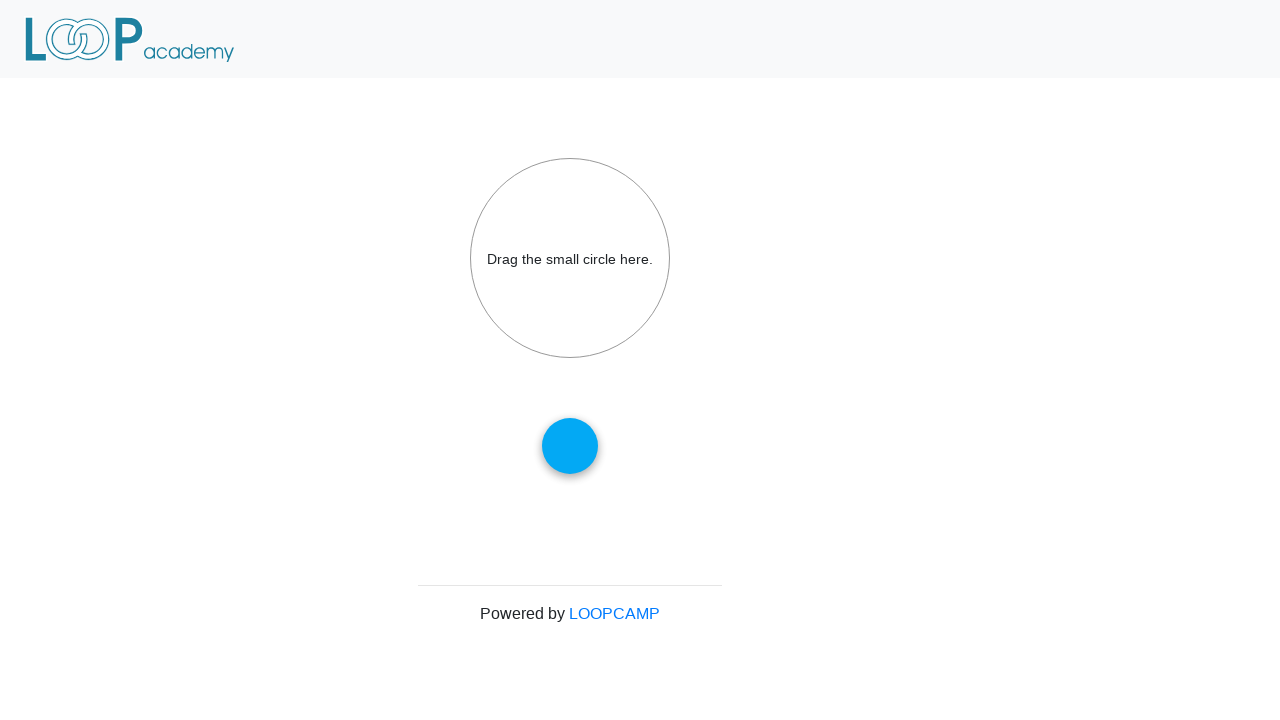

Retrieved bounding box of small circle
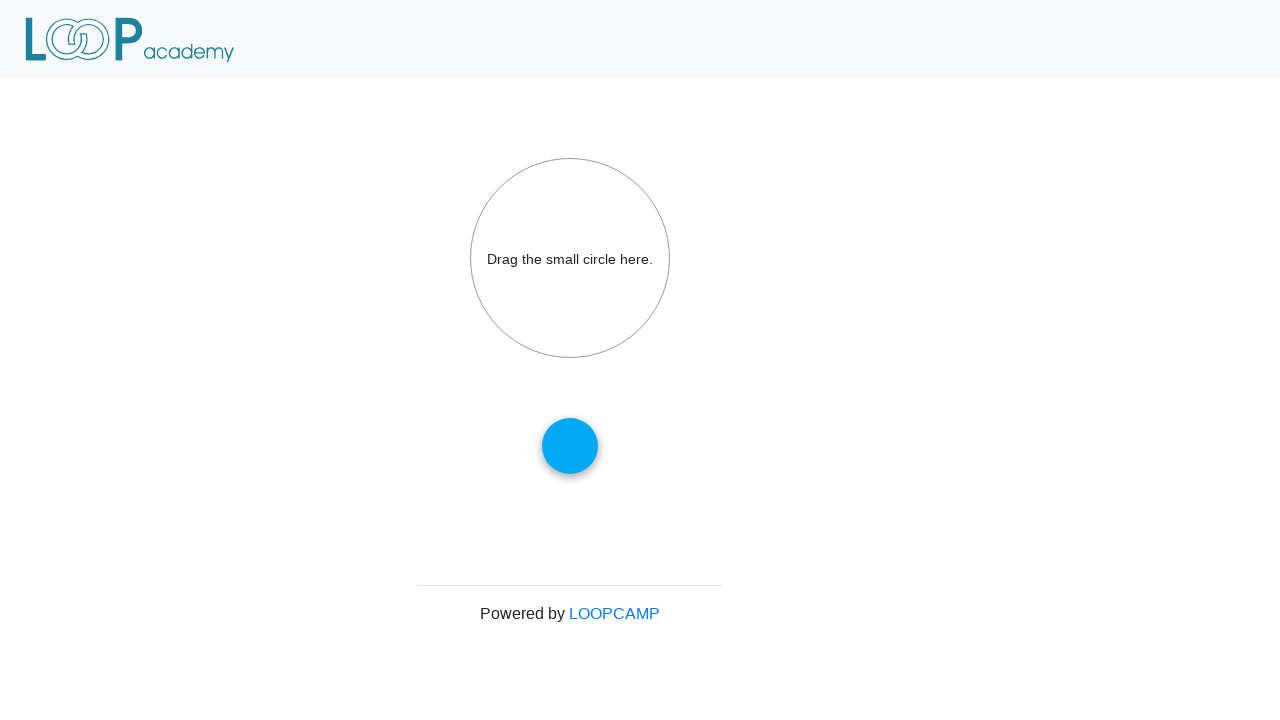

Moved mouse to center of small circle at (570, 446)
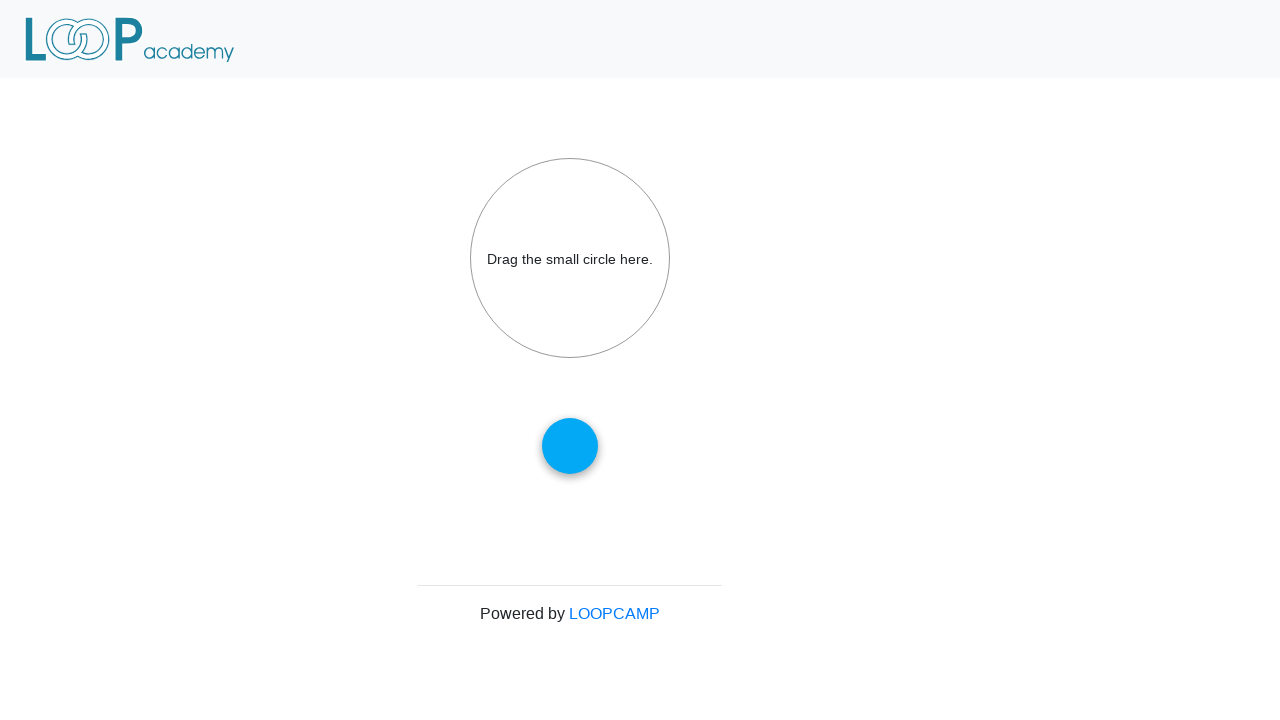

Pressed mouse button down to start drag at (570, 446)
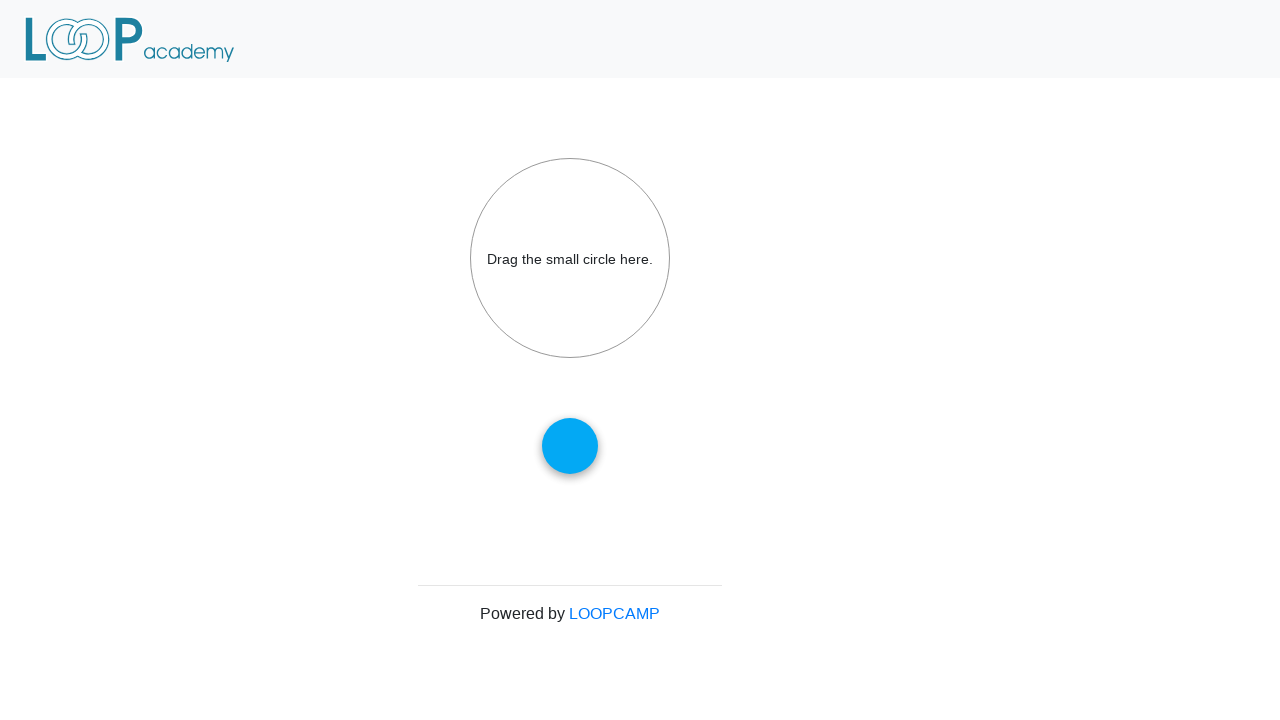

Dragged small circle away from big circle (100px offset) at (642, 518)
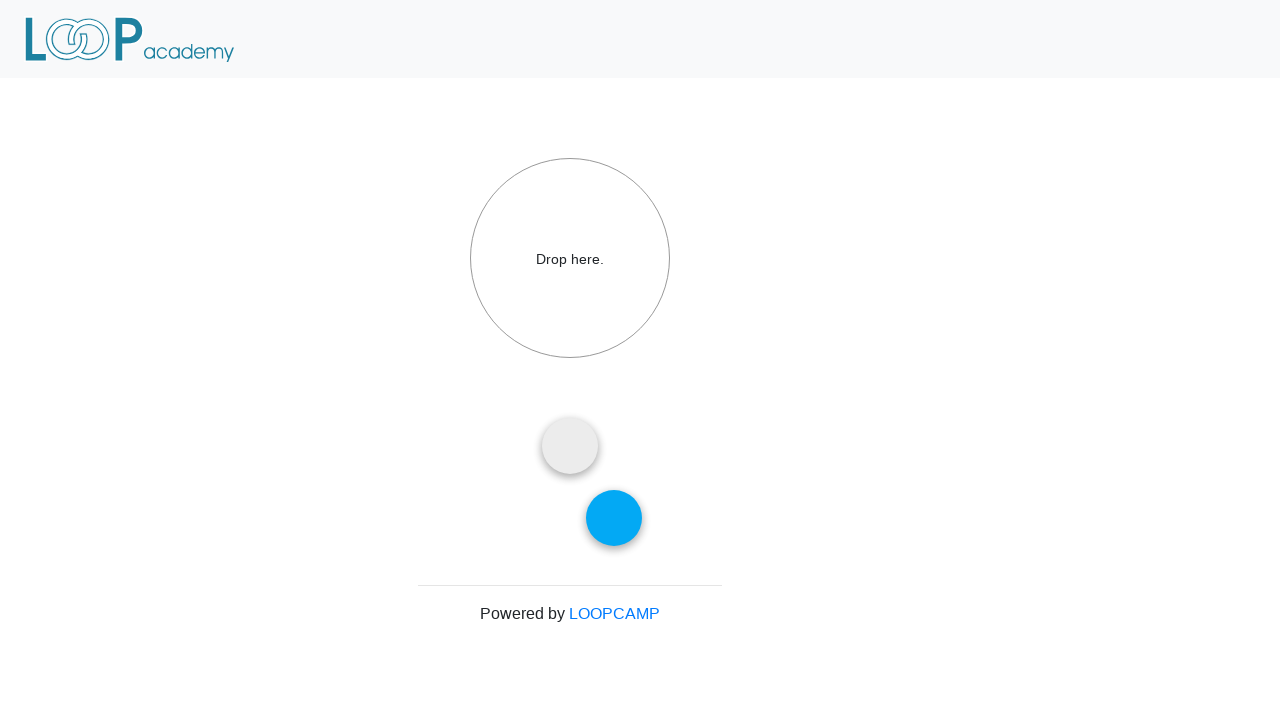

Released mouse button to drop small circle outside big circle at (642, 518)
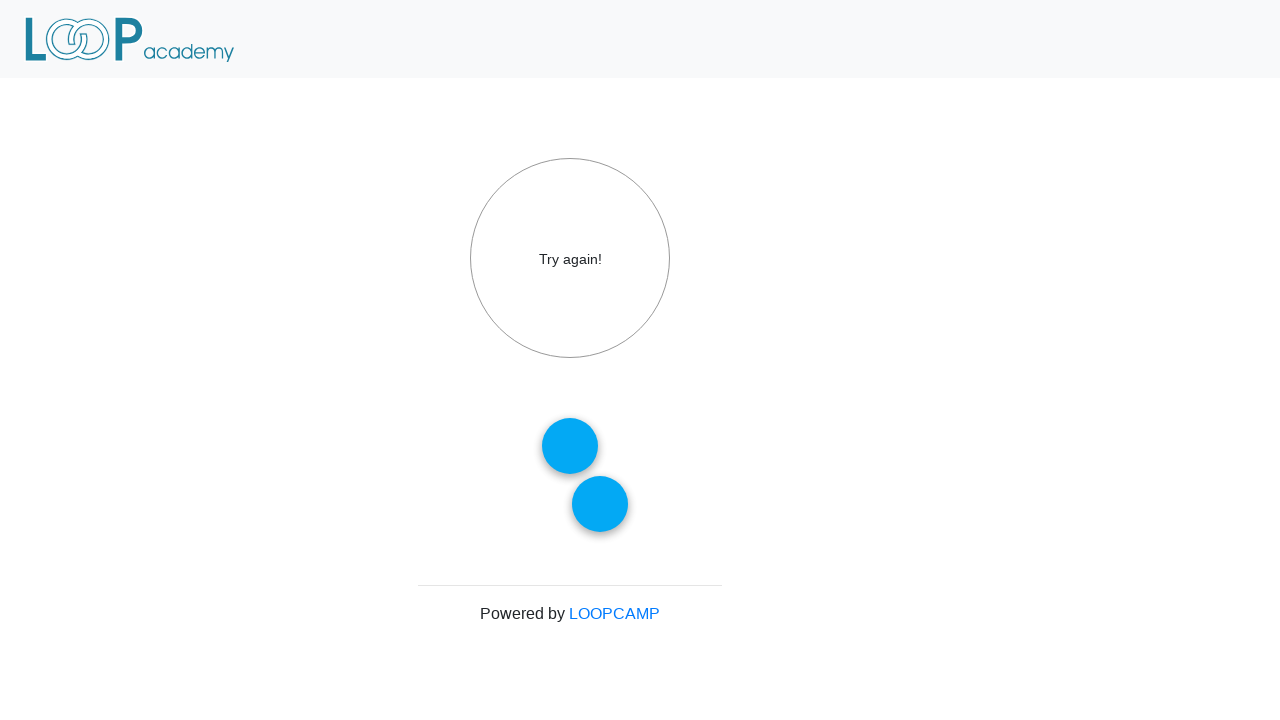

Waited 500ms for UI to update after drop
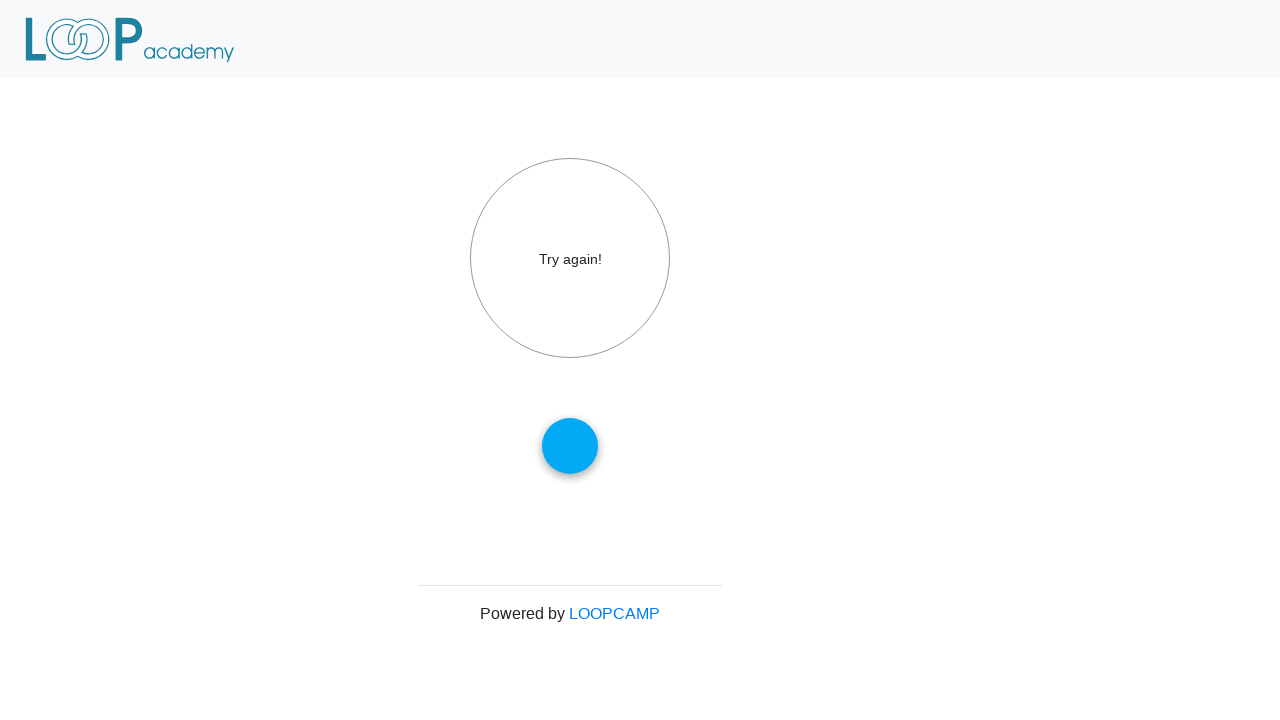

Verified that big circle displays 'Try again!' text
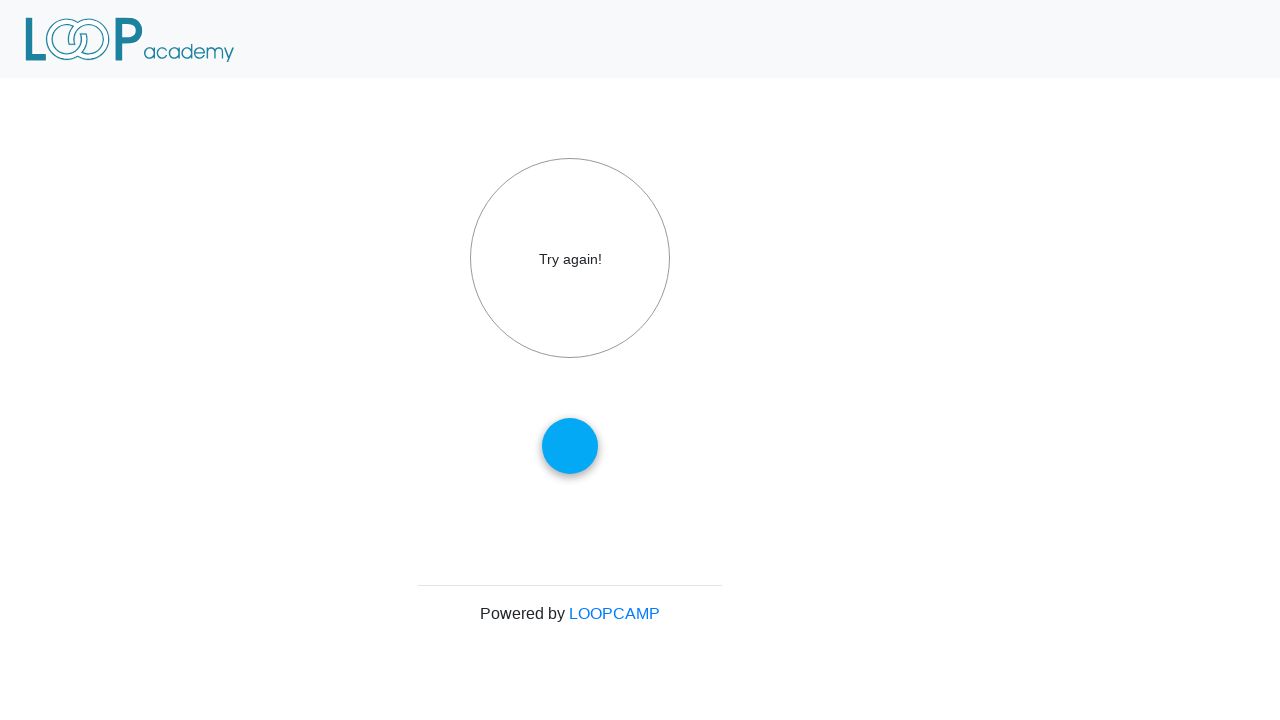

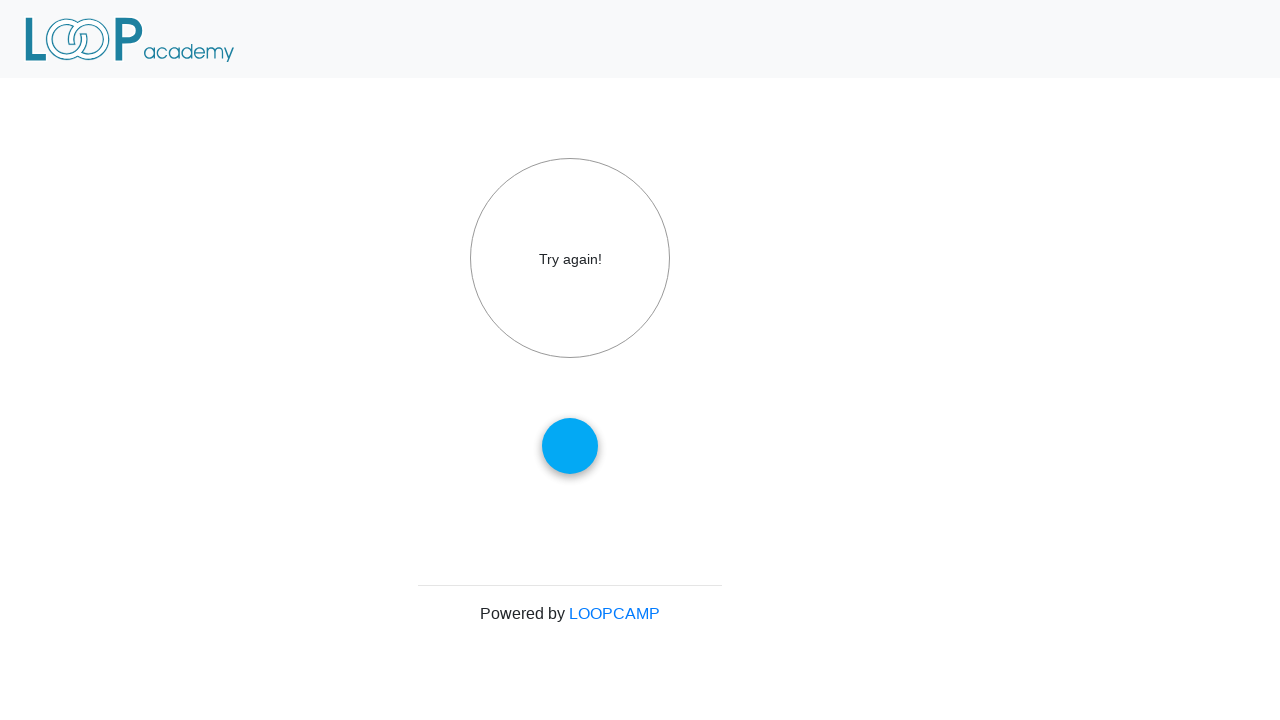